Fills out a registration form with first name, last name, and email, then submits it and verifies the success message

Starting URL: http://suninjuly.github.io/registration1.html

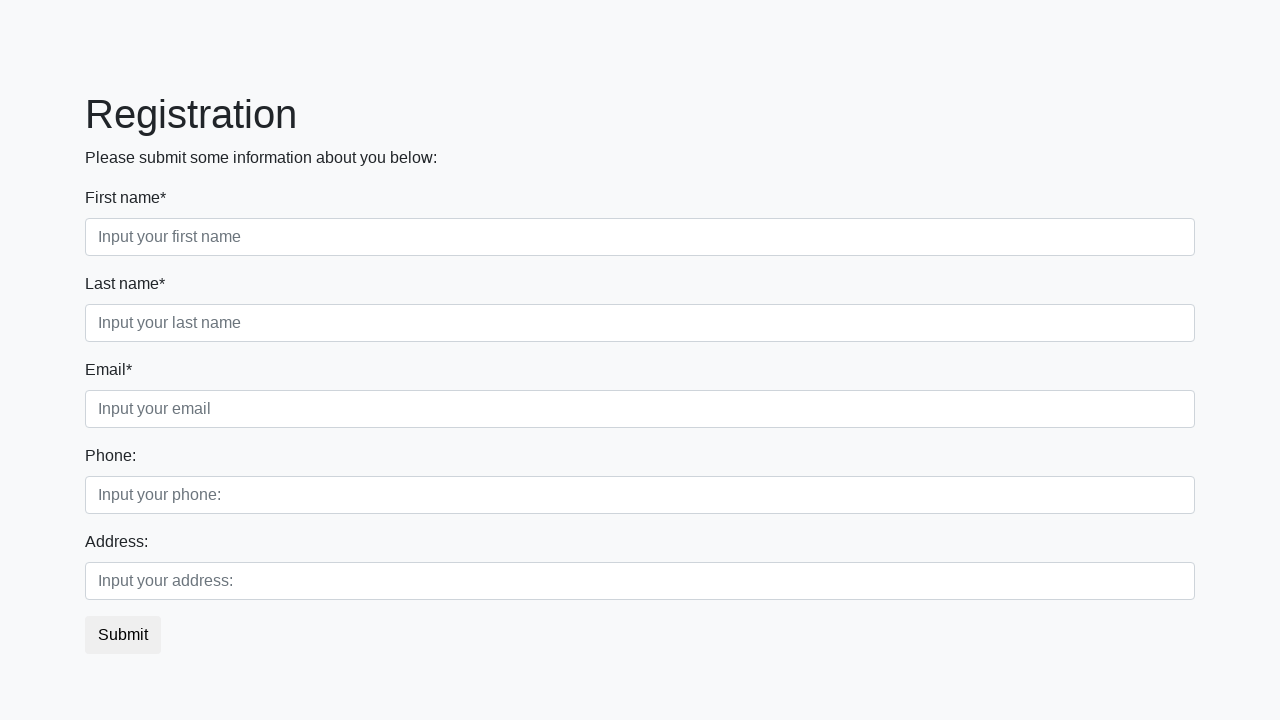

Filled first name field with 'Ivan' on div.first_block > div.first_class > input.first
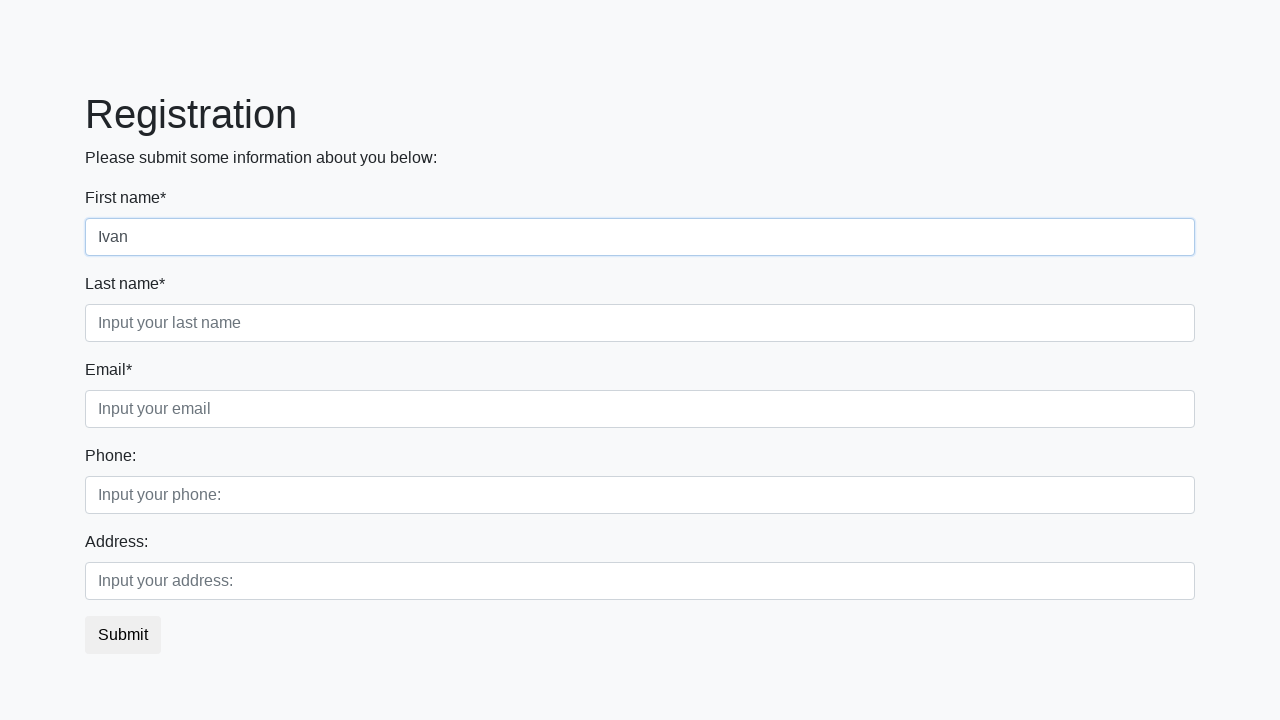

Filled last name field with 'Petrov' on div.first_block > div.second_class > input.second
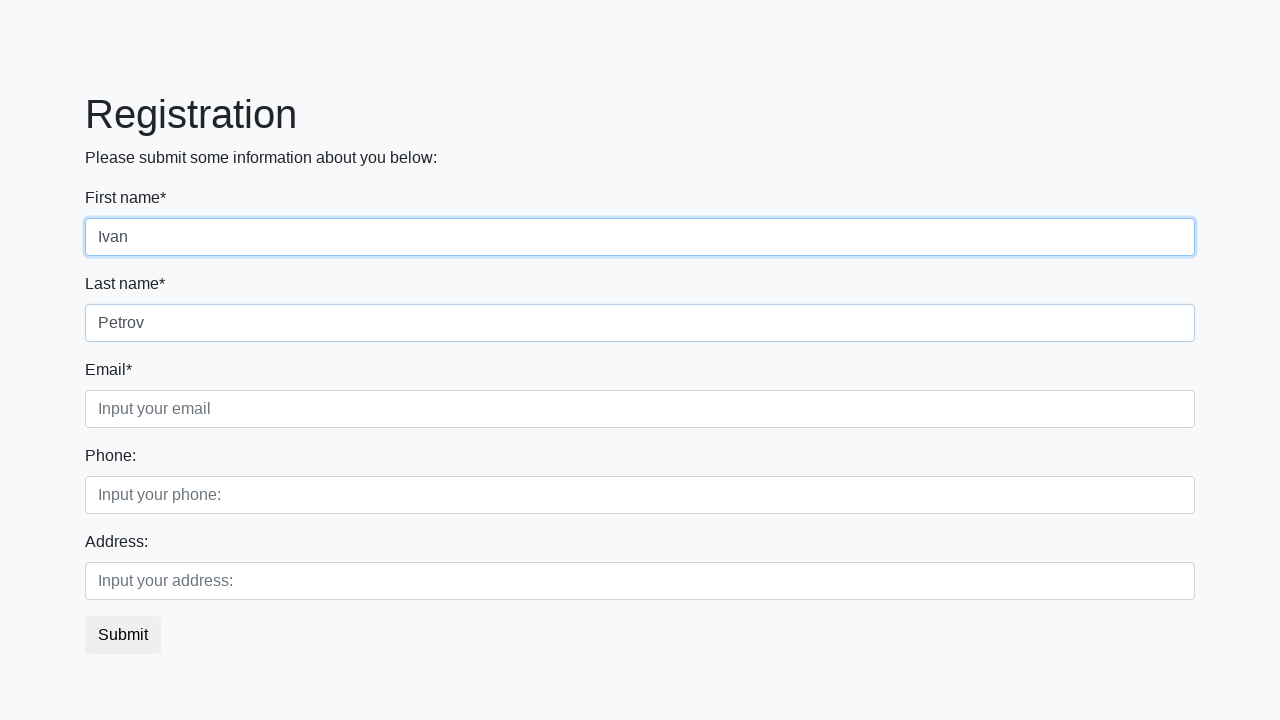

Filled email field with 'Smolensk@dd.r' on div.first_block > div.third_class > input.third
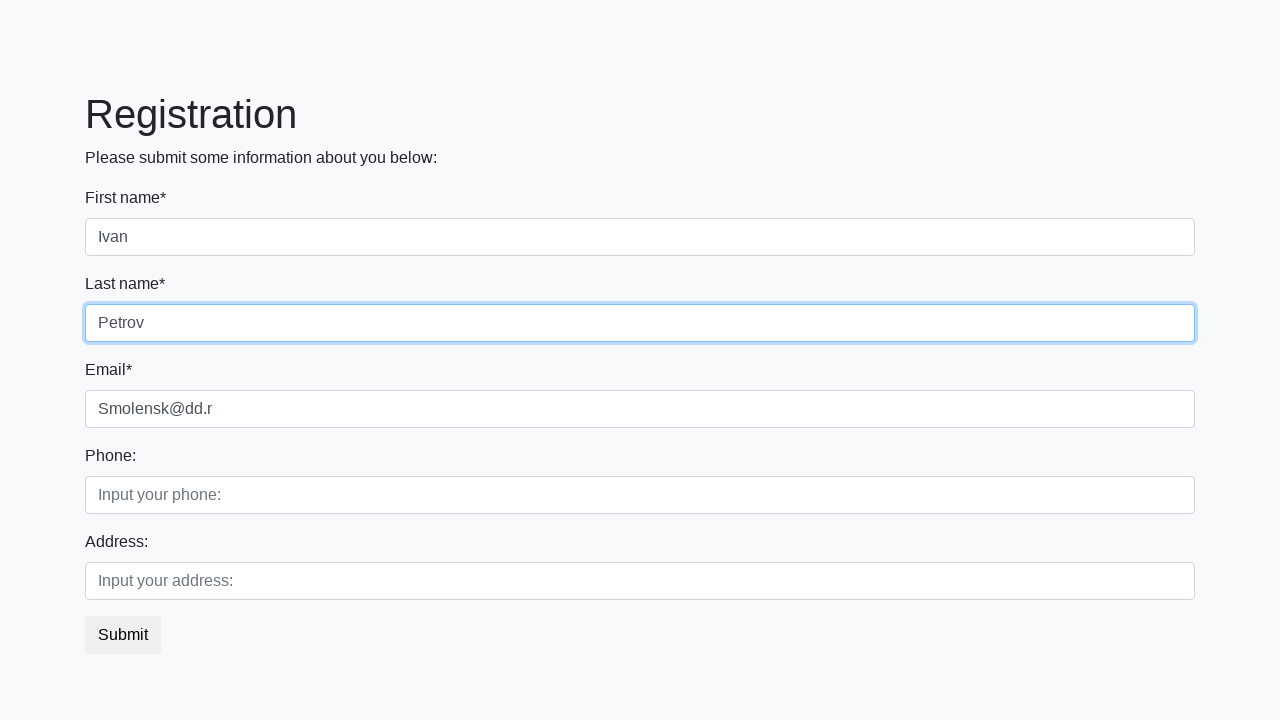

Clicked submit button at (123, 635) on button.btn
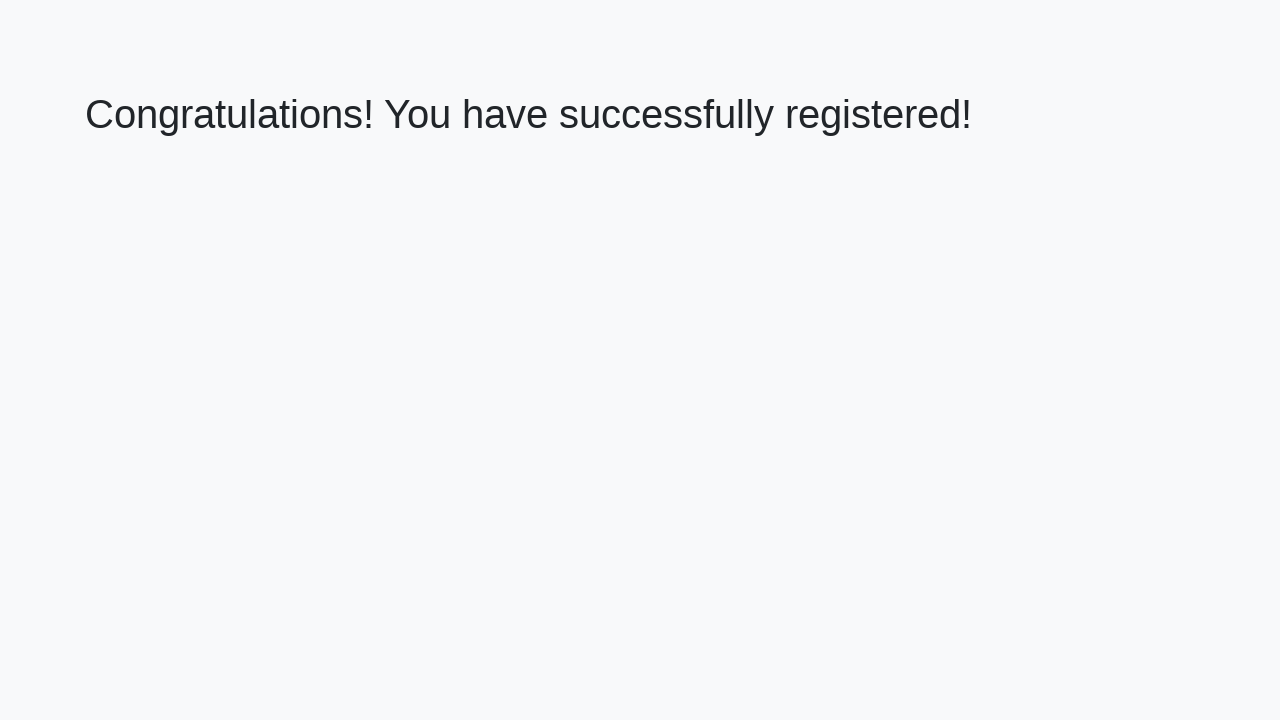

Success message appeared
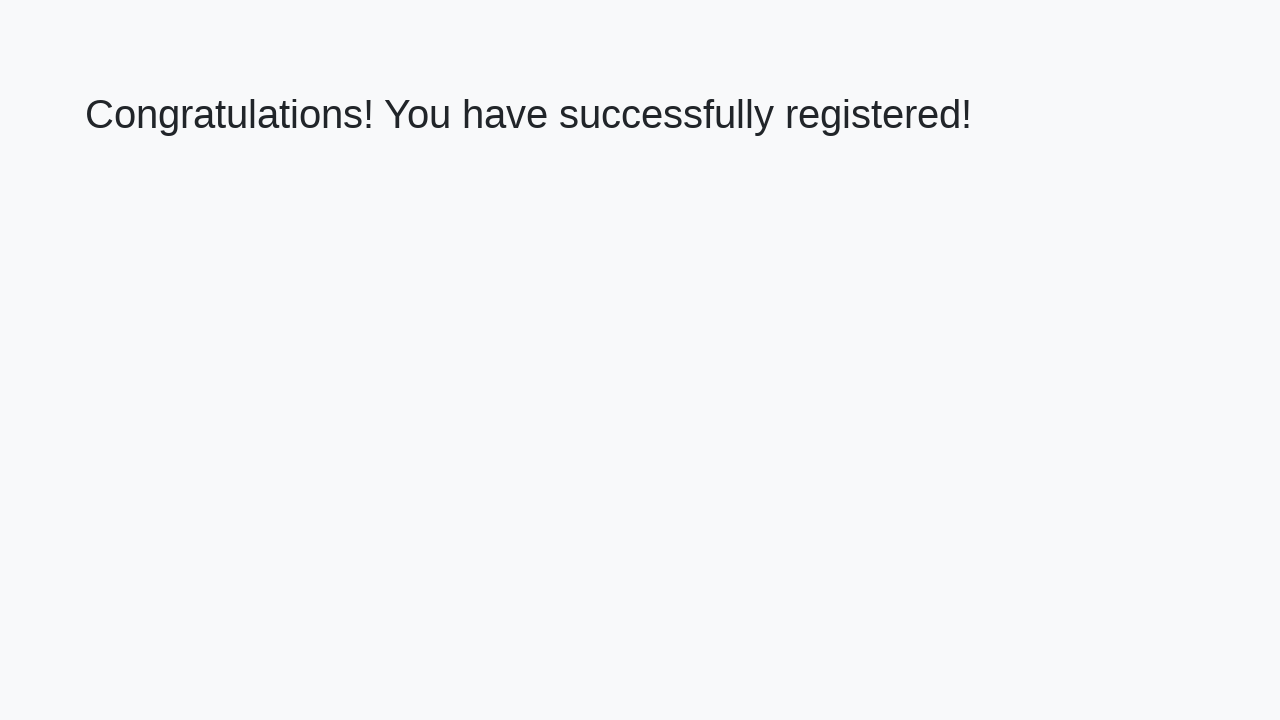

Retrieved success message text
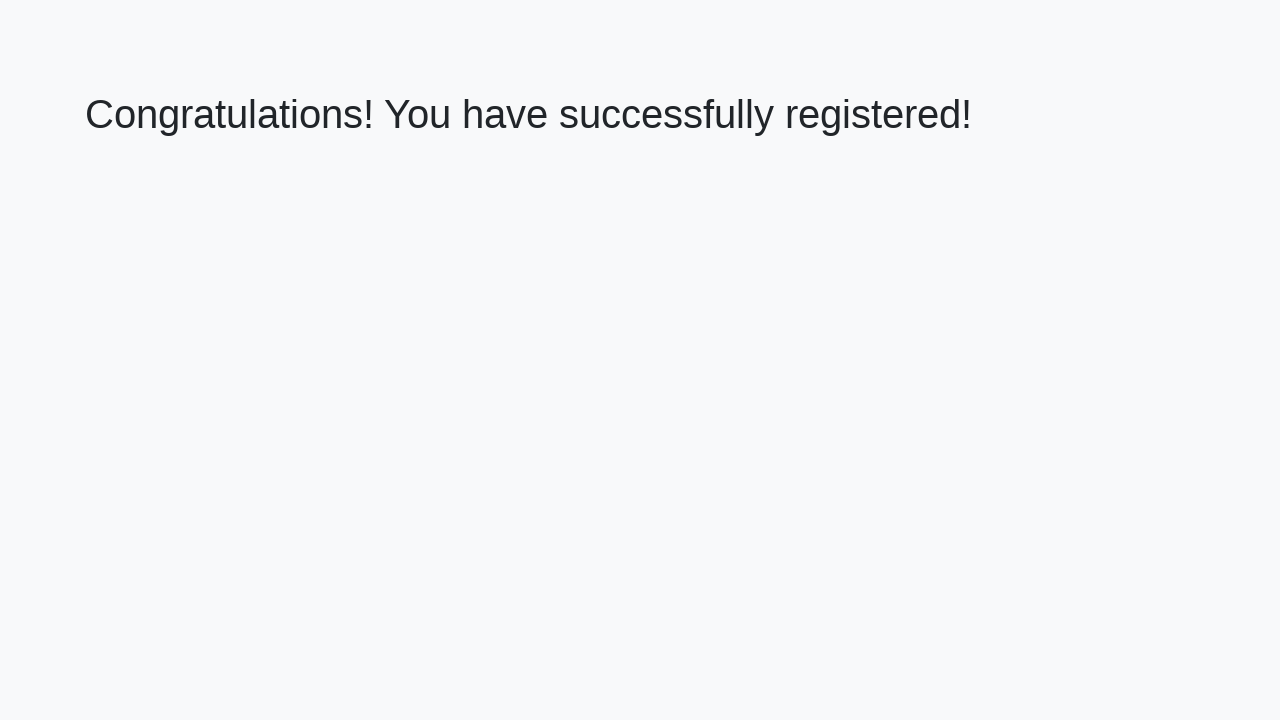

Verified success message matches expected text
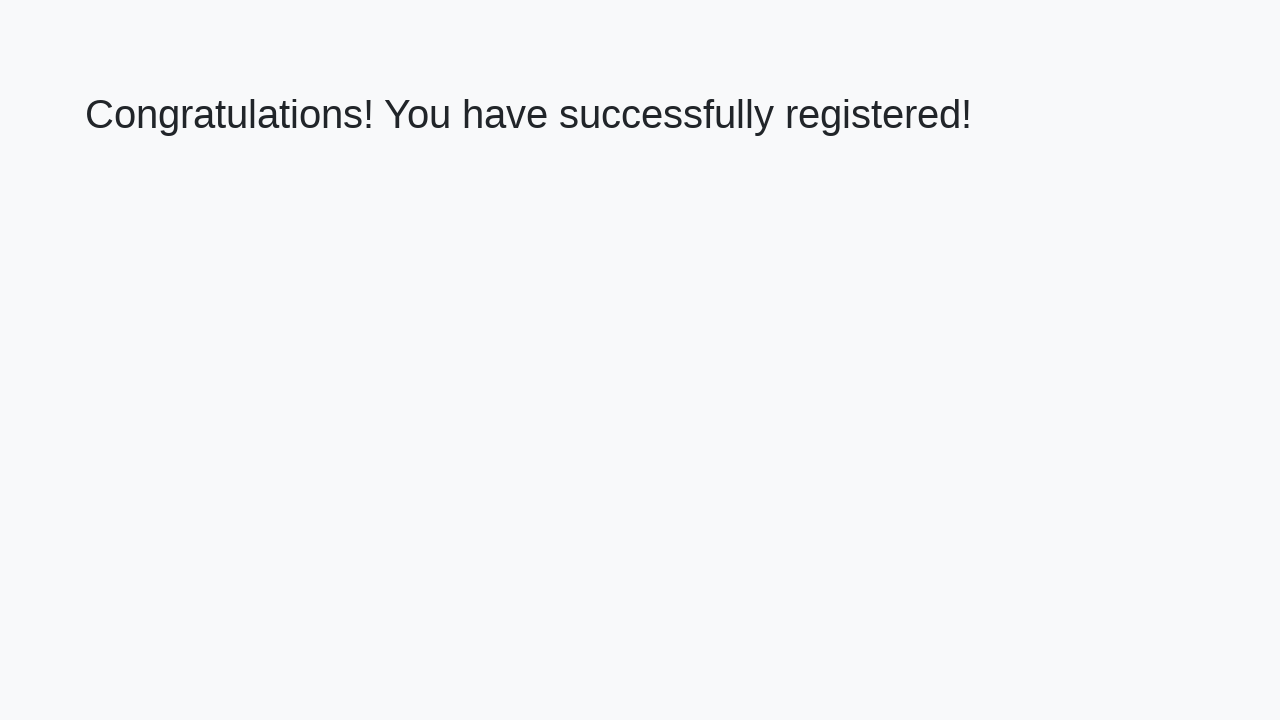

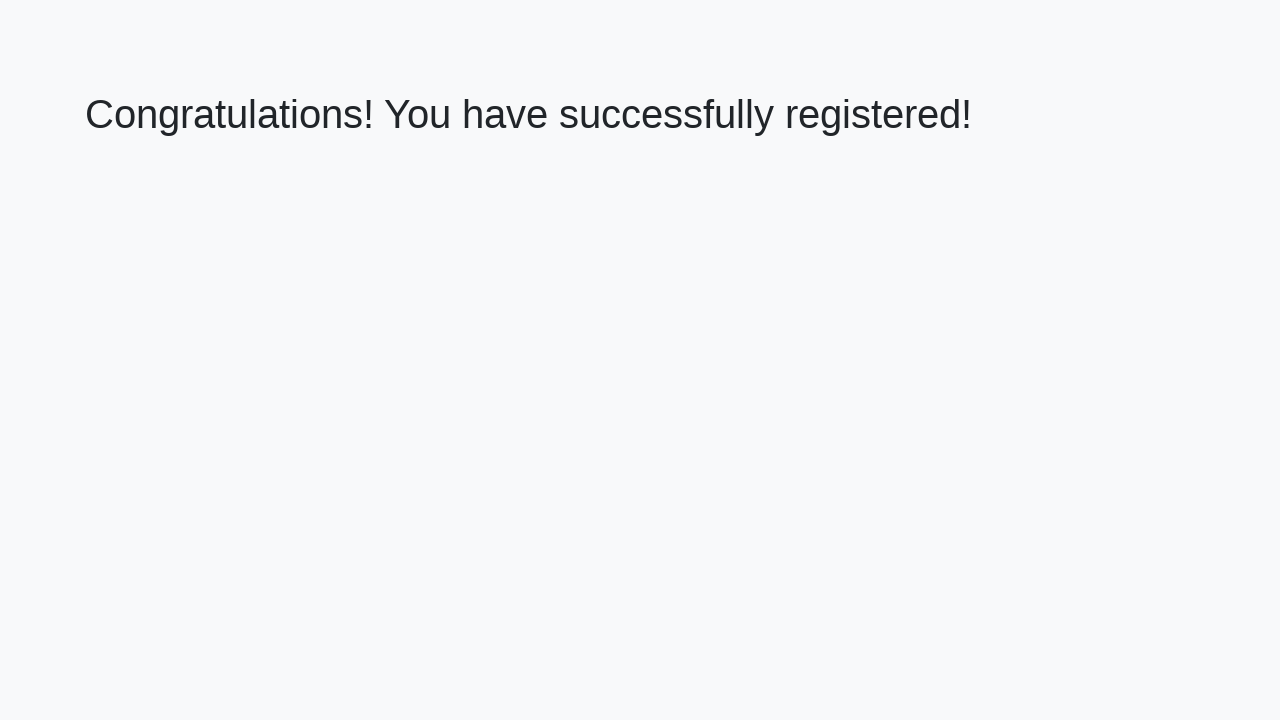